Tests the price filter functionality by setting minimum and maximum price values

Starting URL: https://fortmyers.craigslist.org/search/sss#search=2~gallery~0

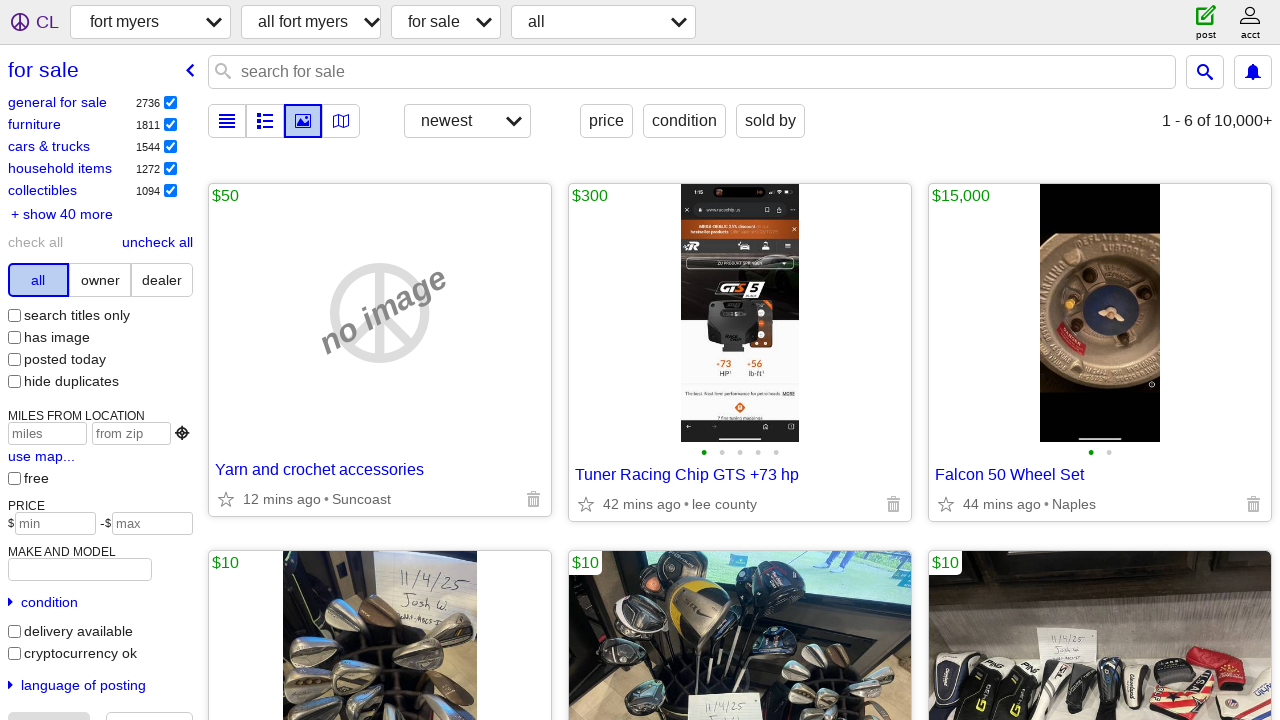

Filled minimum price field with '100' on input[name='min_price']
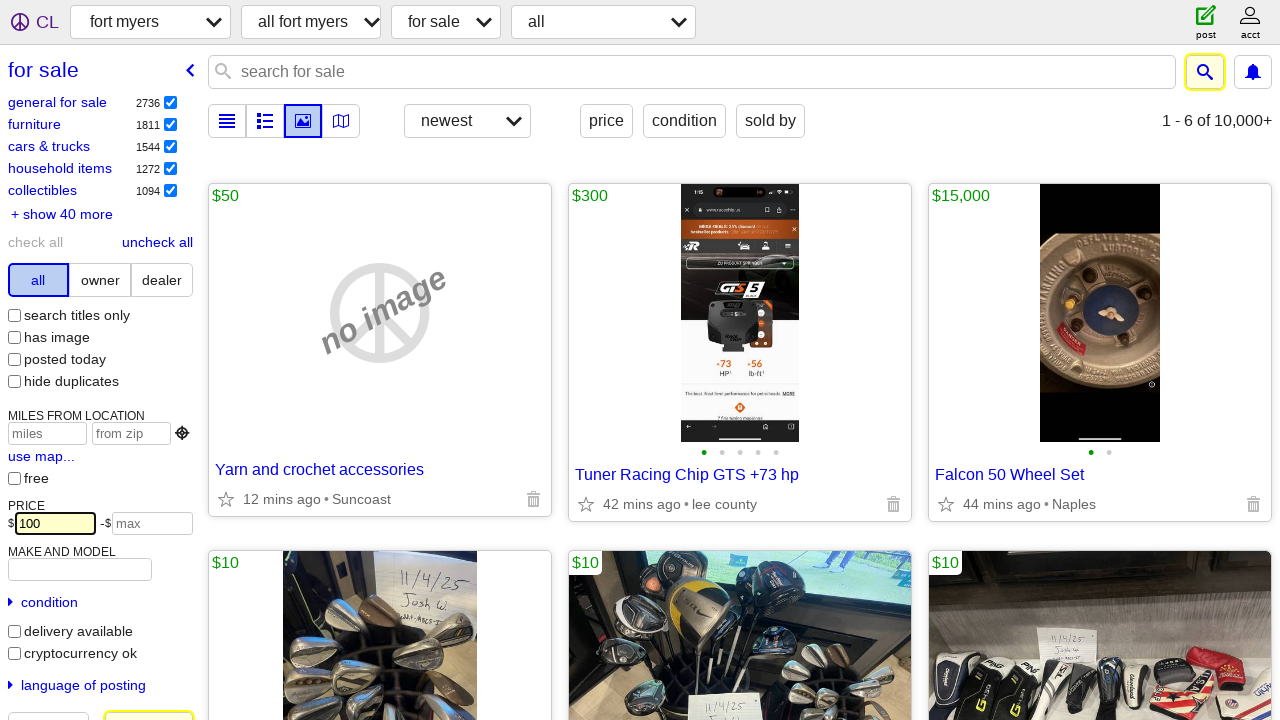

Filled maximum price field with '500' on input[name='max_price']
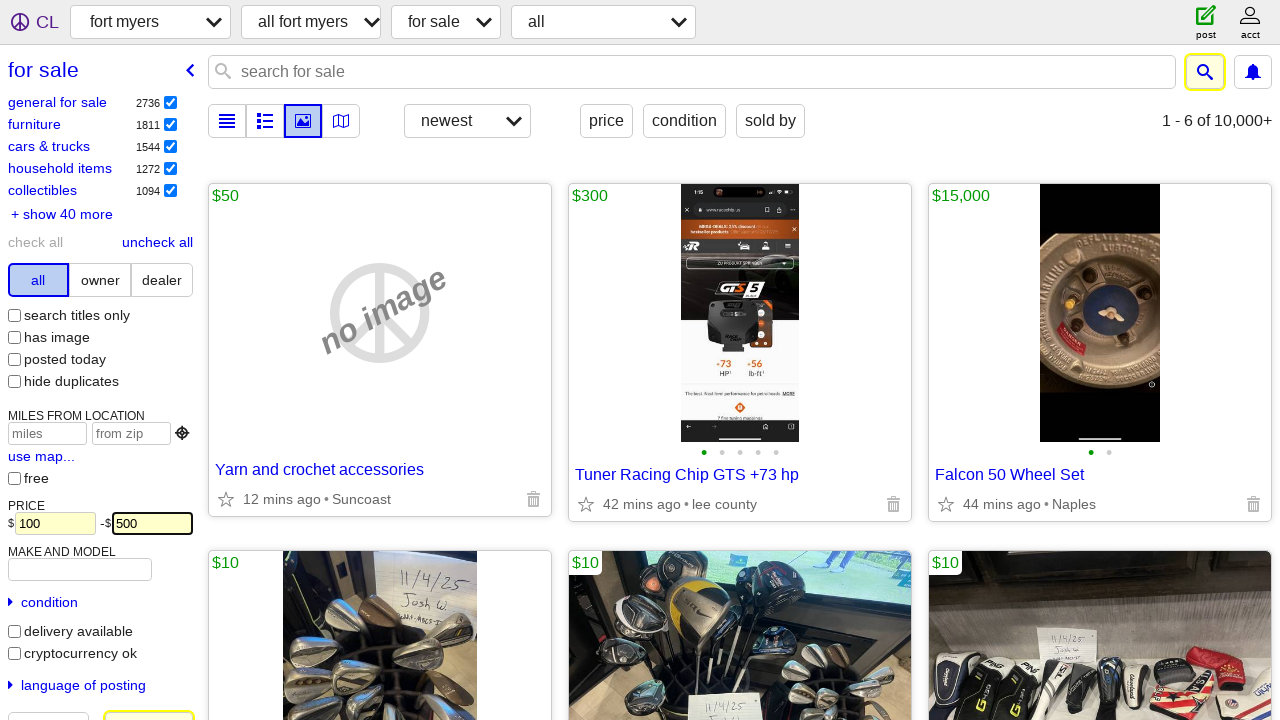

Pressed Enter to submit price filter on input[name='max_price']
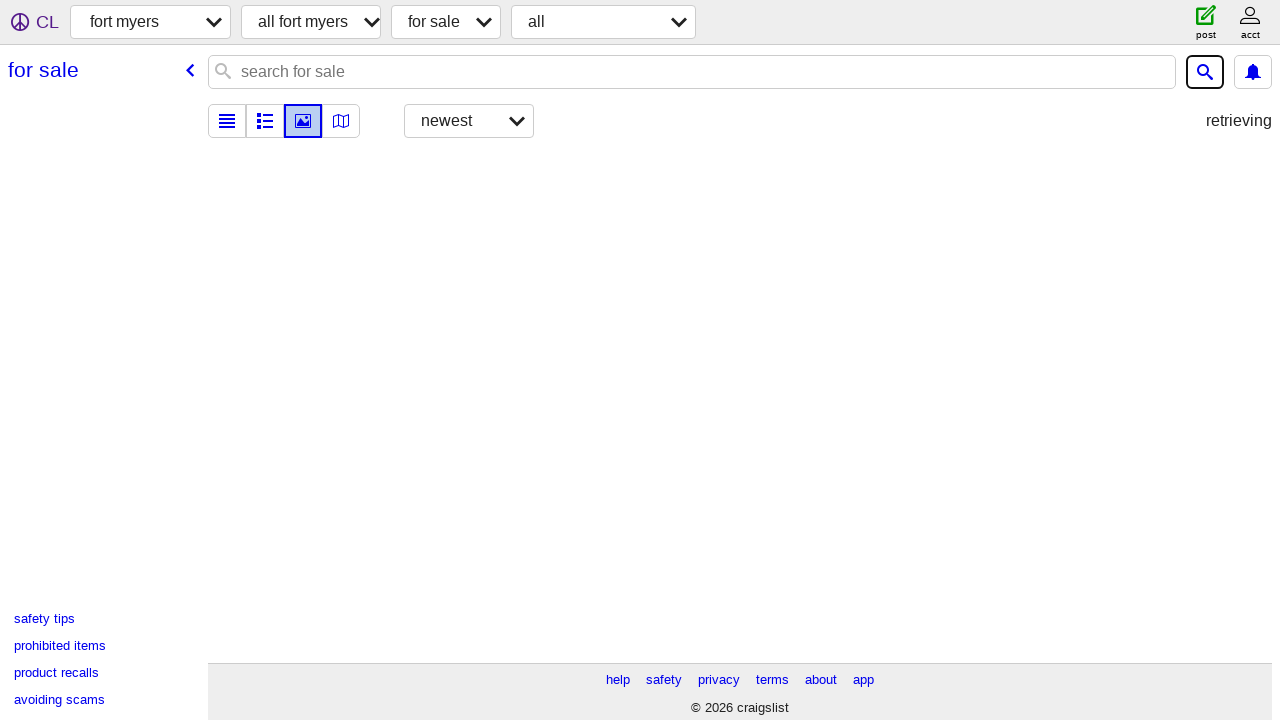

Retrieved current URL to verify price parameters
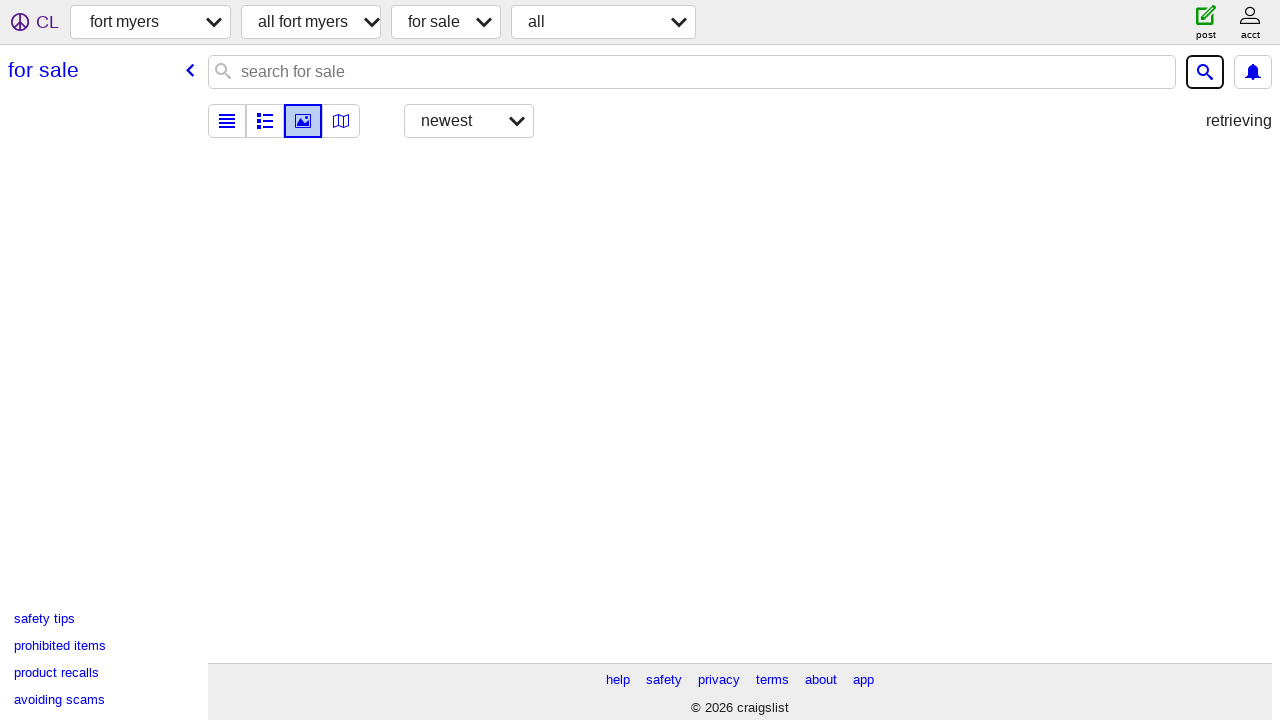

Verified min_price=100 parameter in URL
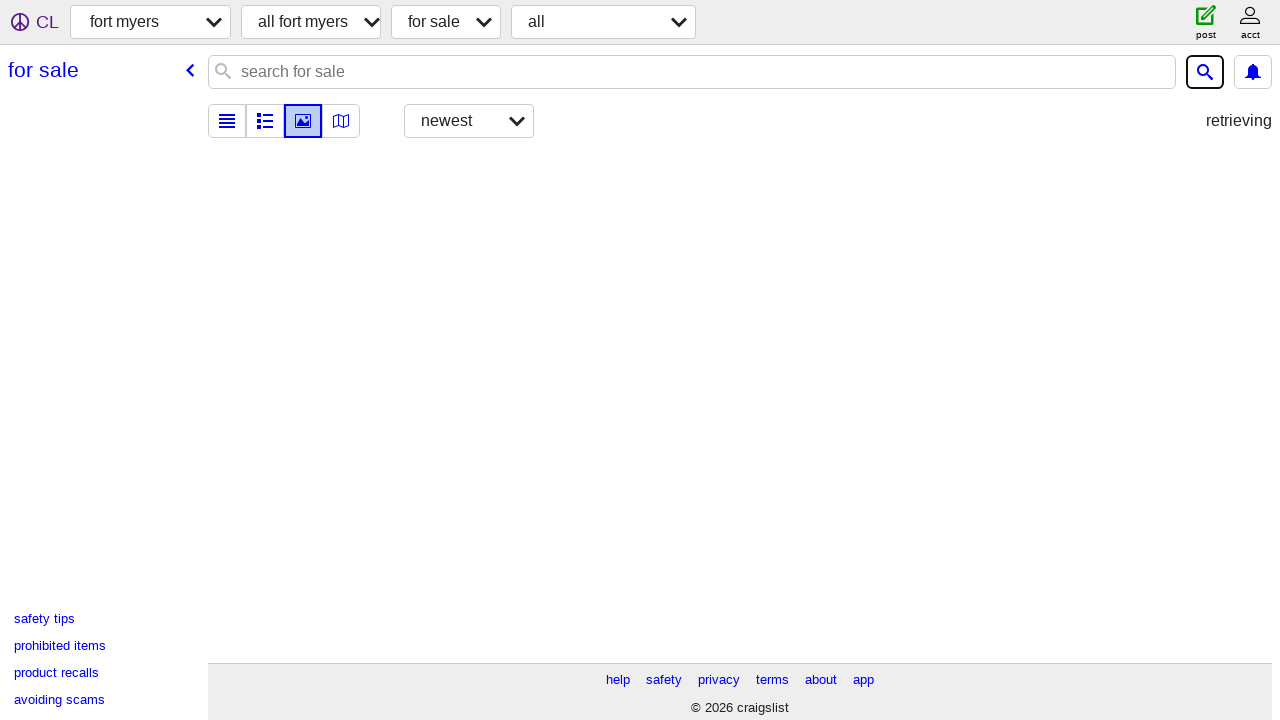

Verified max_price=500 parameter in URL
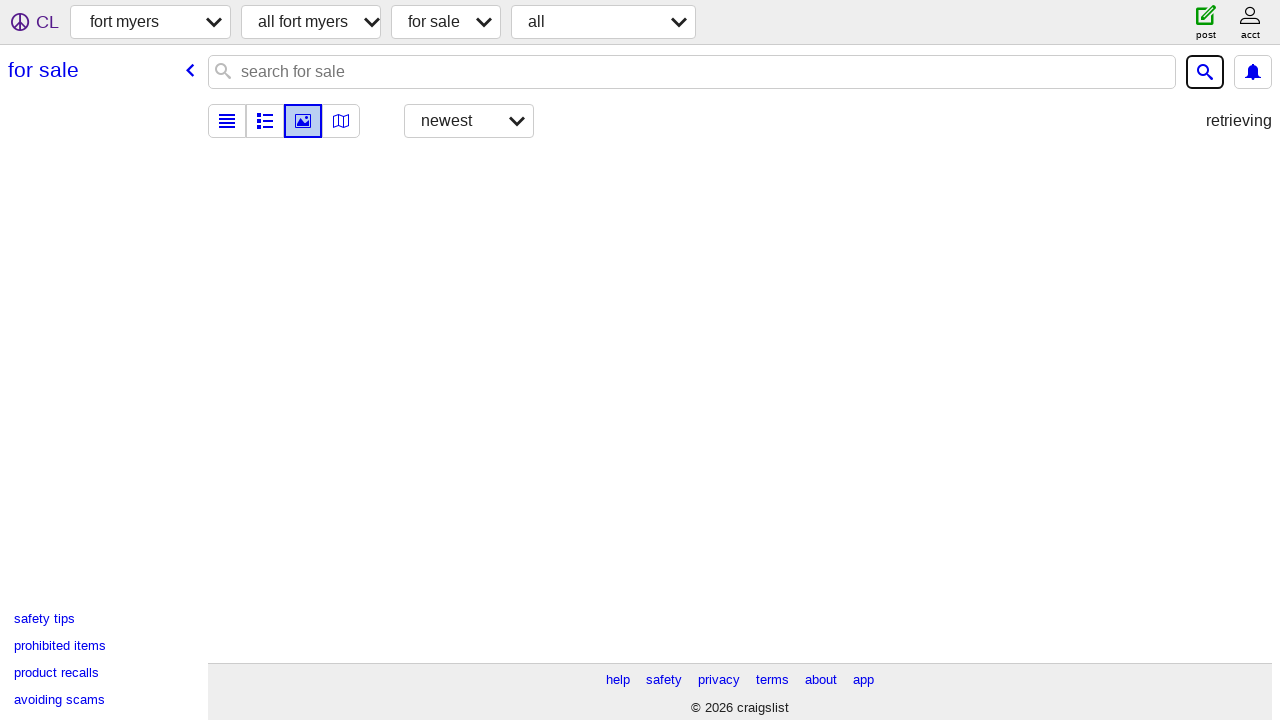

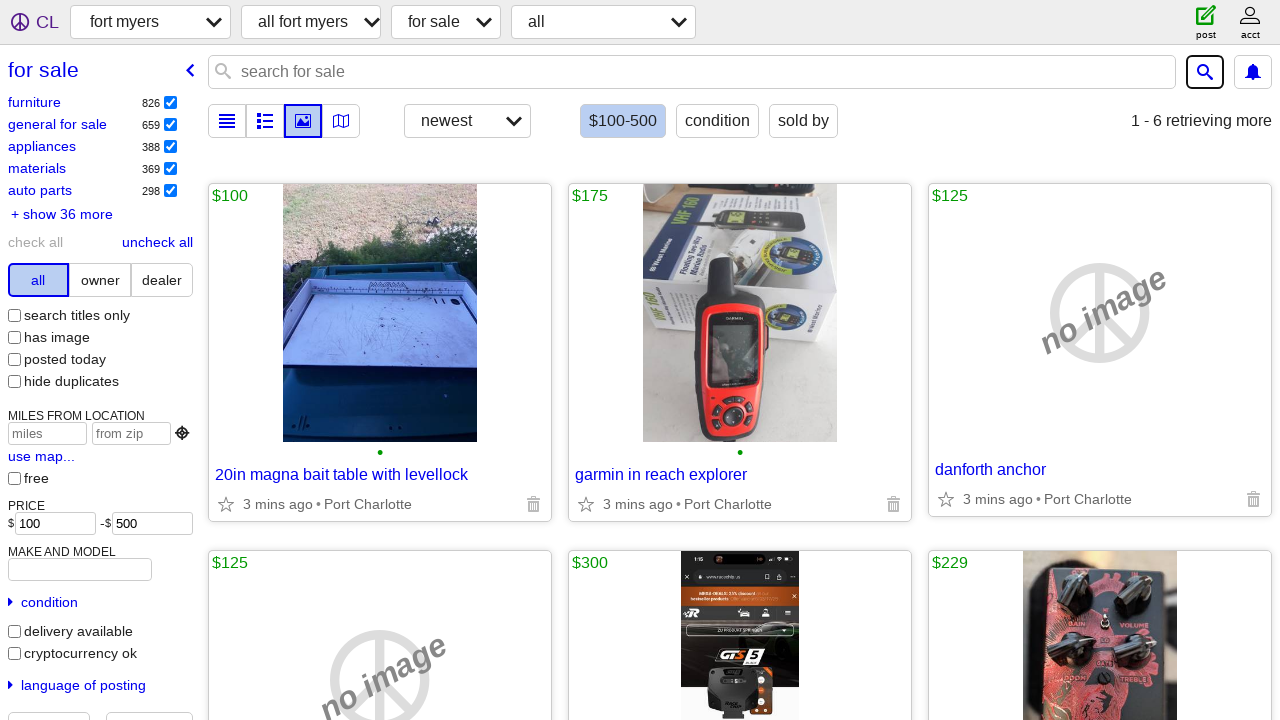